Tests the sorting functionality of a vegetable/fruit table by clicking the column header and verifying the items are sorted

Starting URL: https://rahulshettyacademy.com/seleniumPractise/#/offers

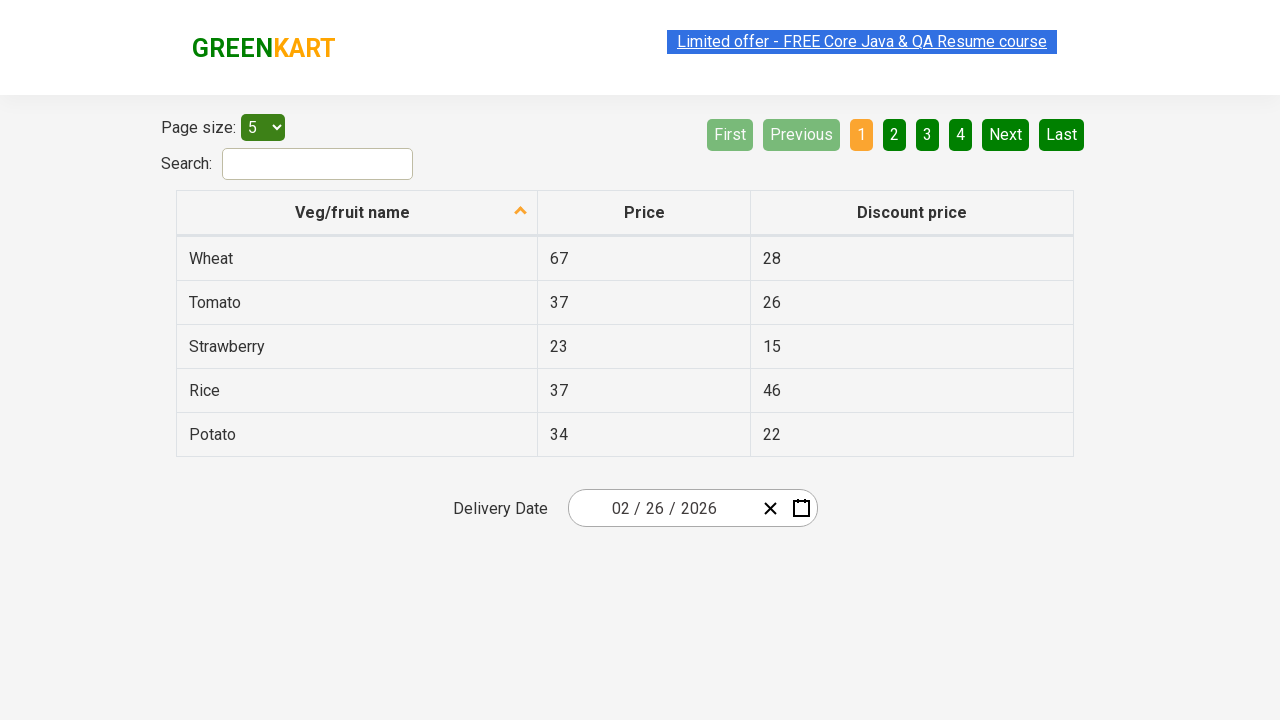

Clicked on 'Veg/fruit name' column header to sort at (353, 212) on xpath=//span[text()="Veg/fruit name"]
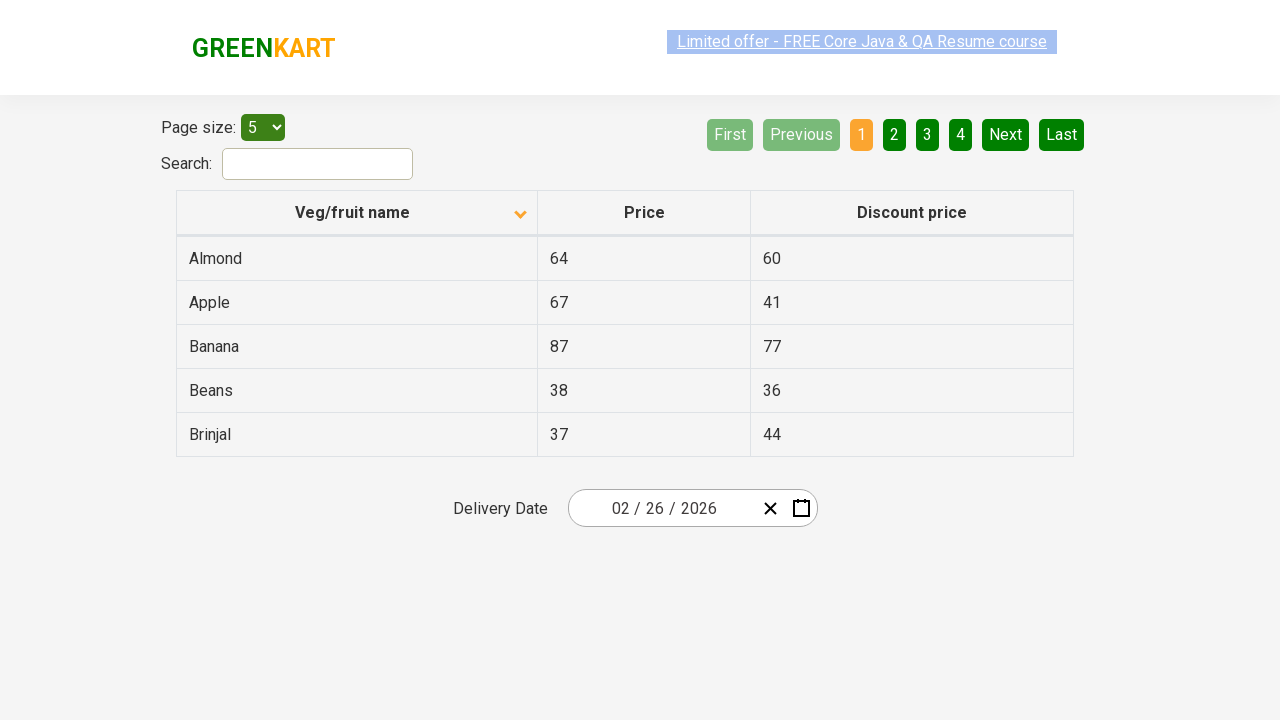

Table finished sorting and first column data is loaded
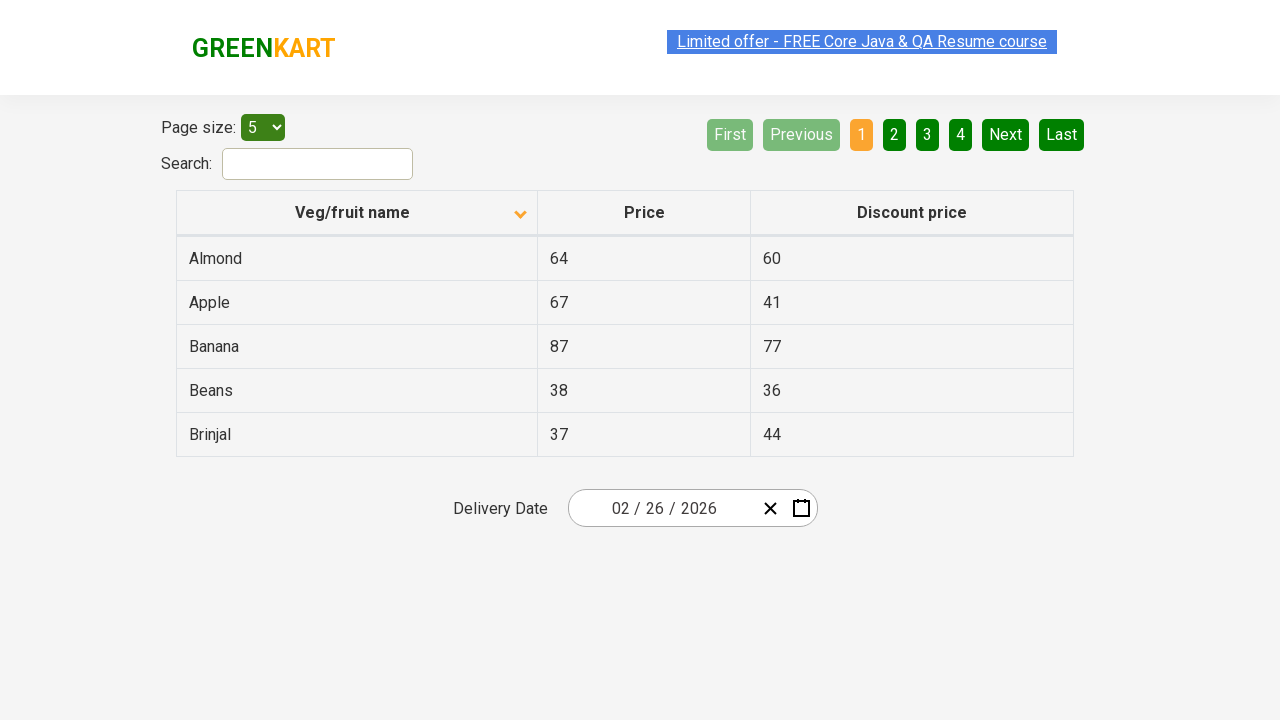

Retrieved all vegetable/fruit names from sorted table
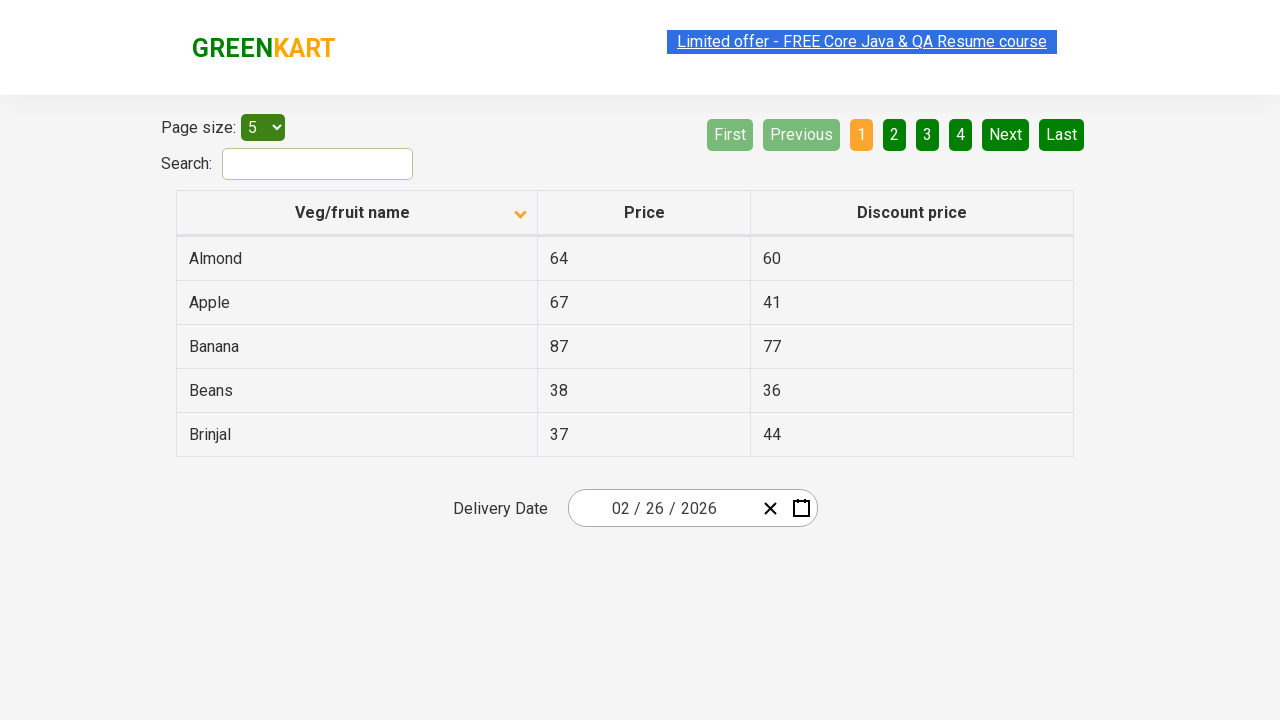

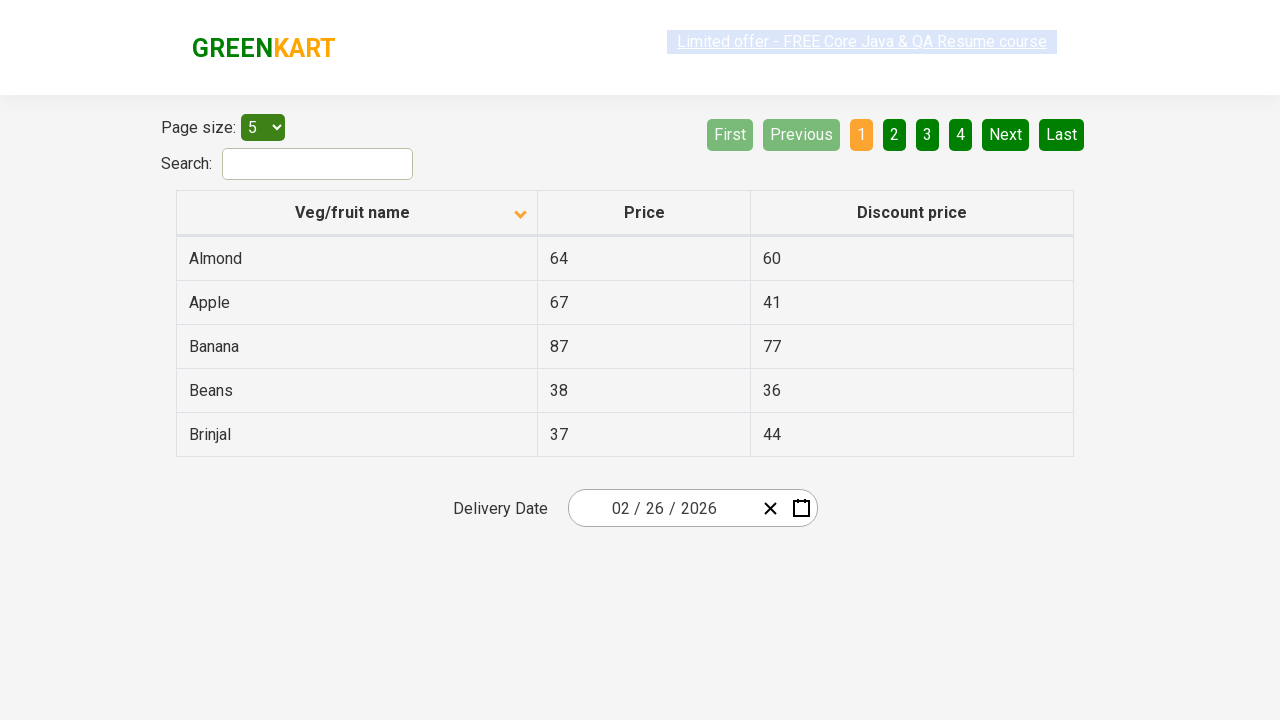